Navigates to the React Shopping Cart demo application and waits for it to load

Starting URL: https://react-shopping-cart-67954.firebaseapp.com/

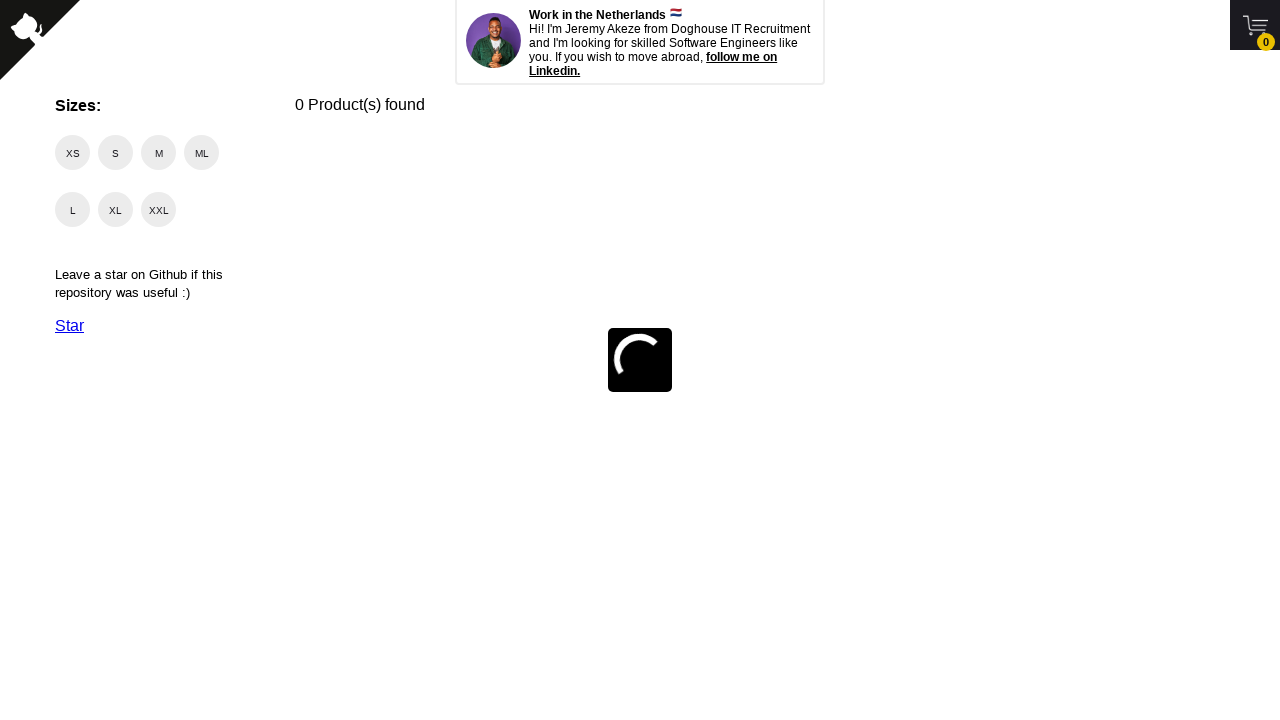

Waited for React Shopping Cart demo application to load with networkidle state
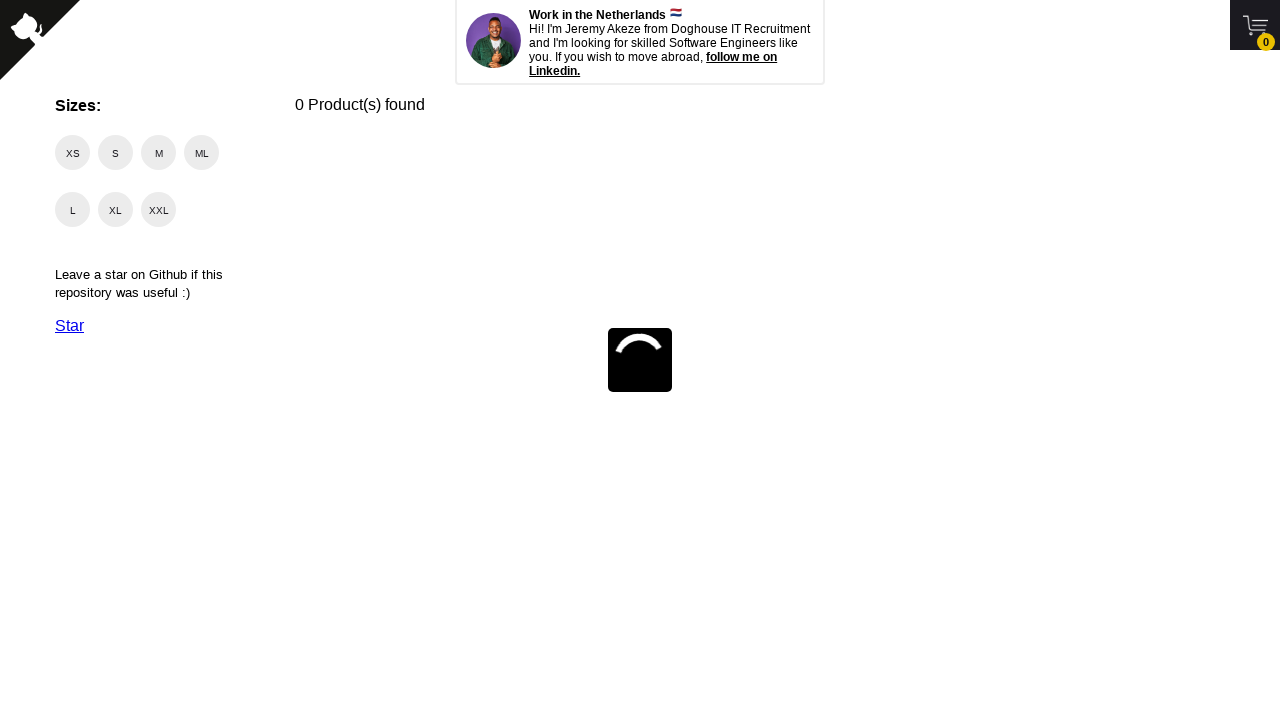

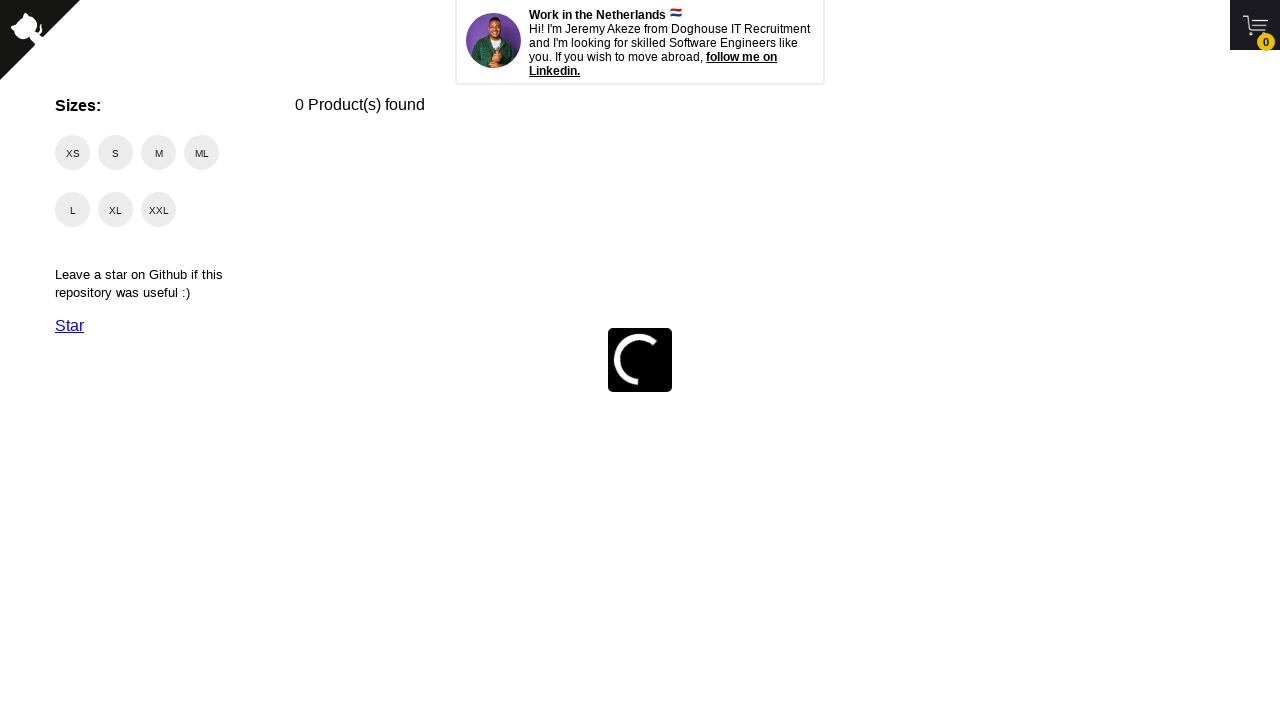